Tests filling the full name field with various input values and submitting the form, then verifies the output displays correctly

Starting URL: https://demoqa.com/text-box

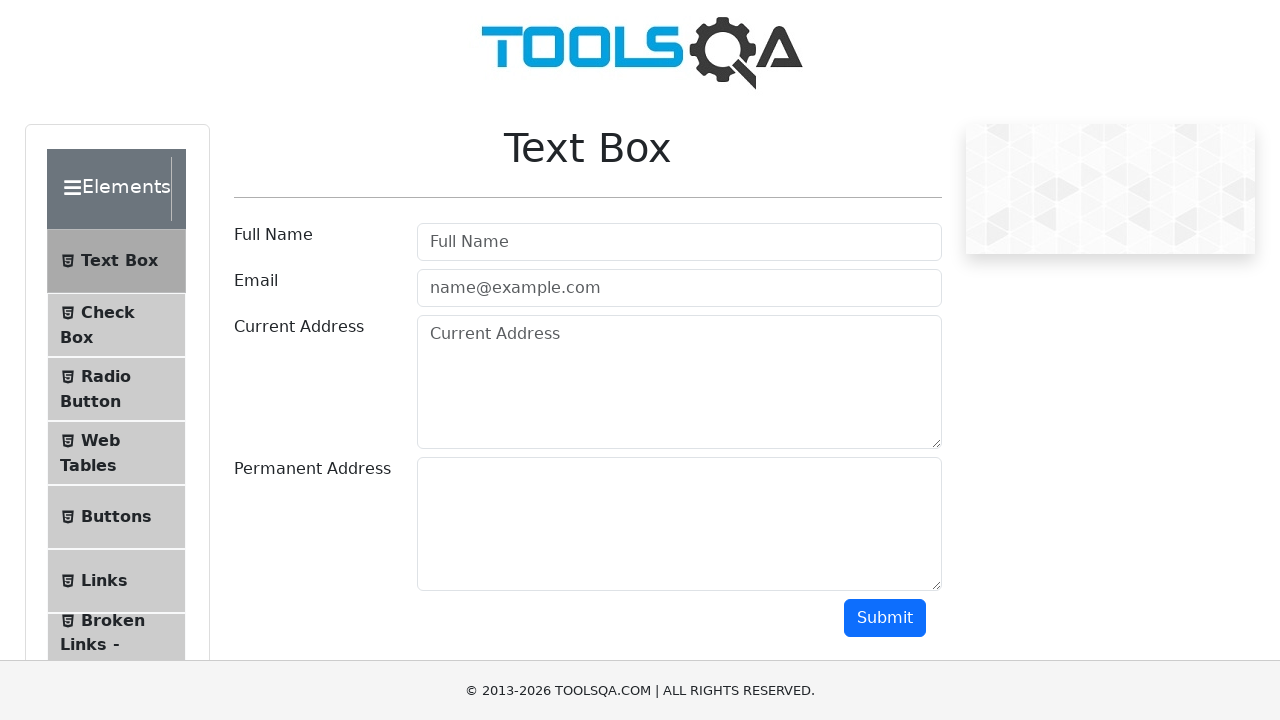

Clicked on the full name field at (679, 242) on #userName
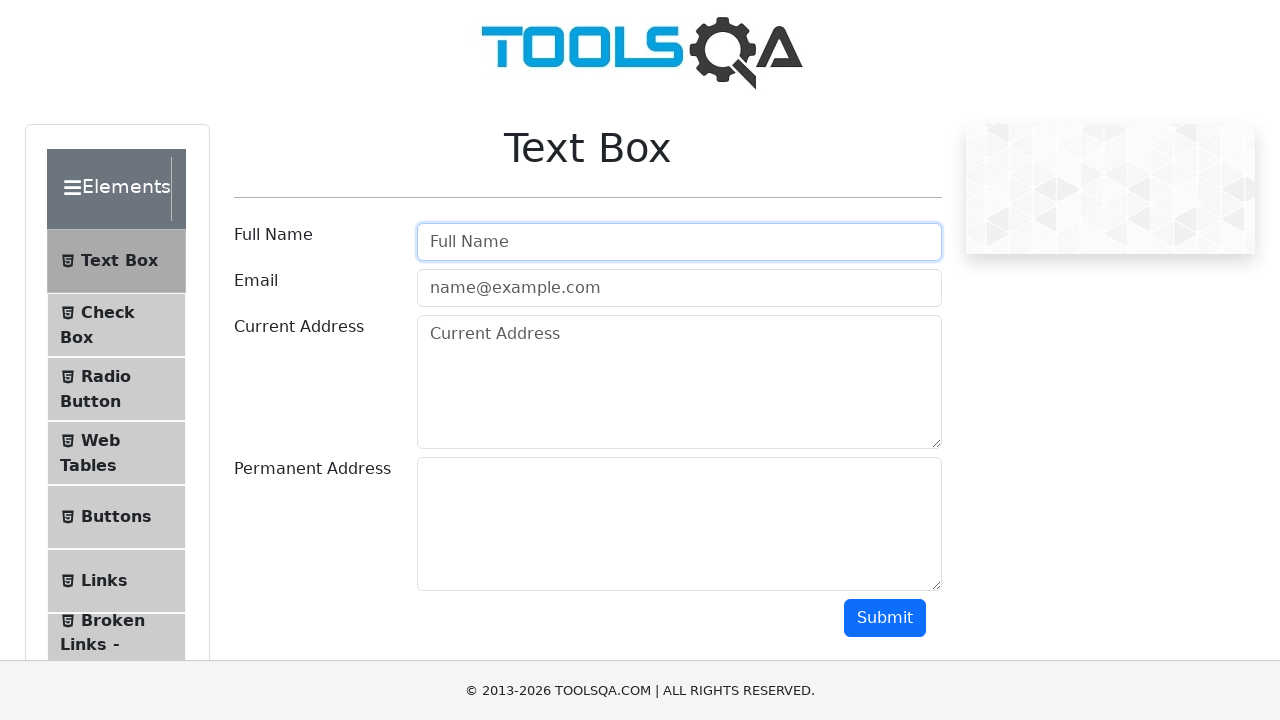

Filled the full name field with 'TestUser123' on #userName
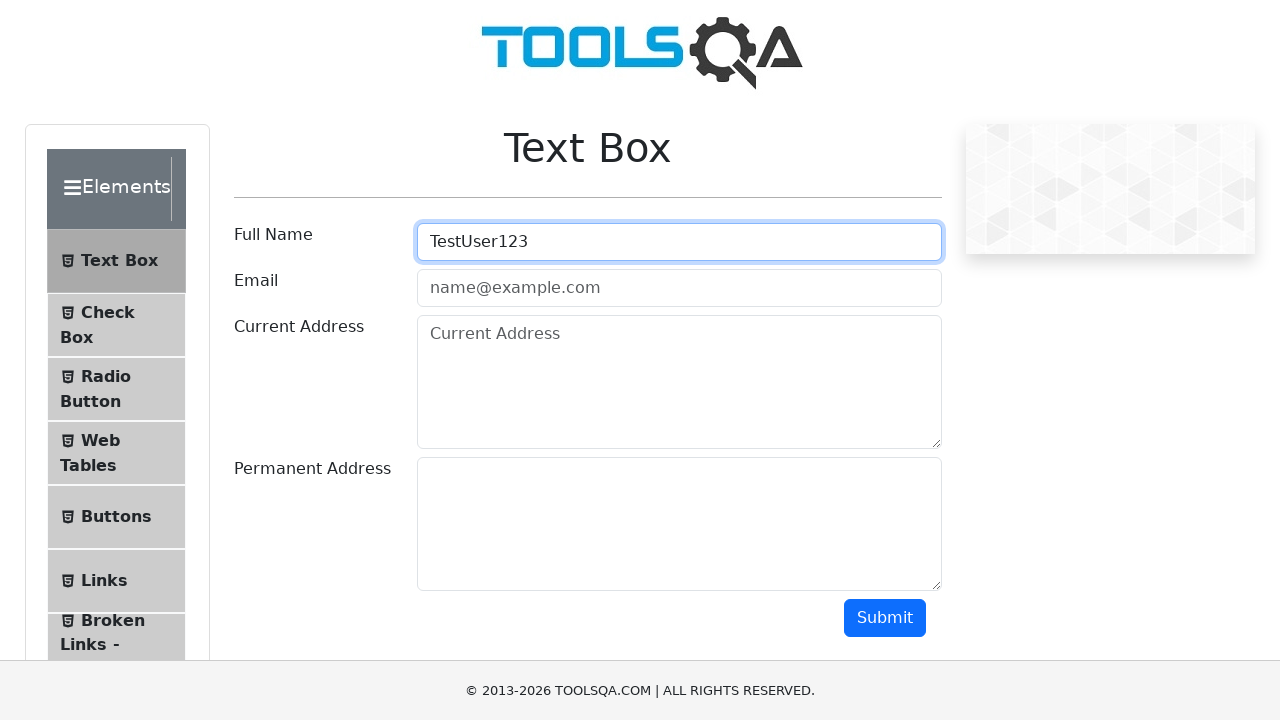

Clicked the submit button using JavaScript
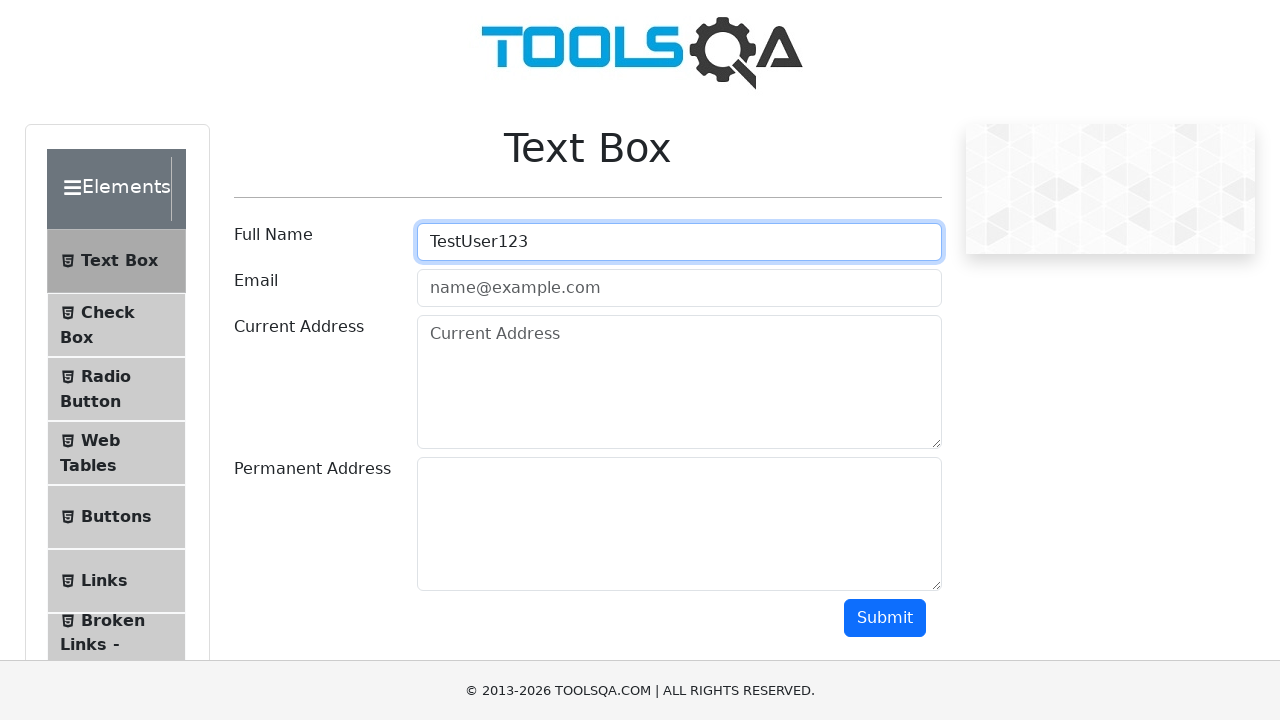

Output field appeared with submitted full name
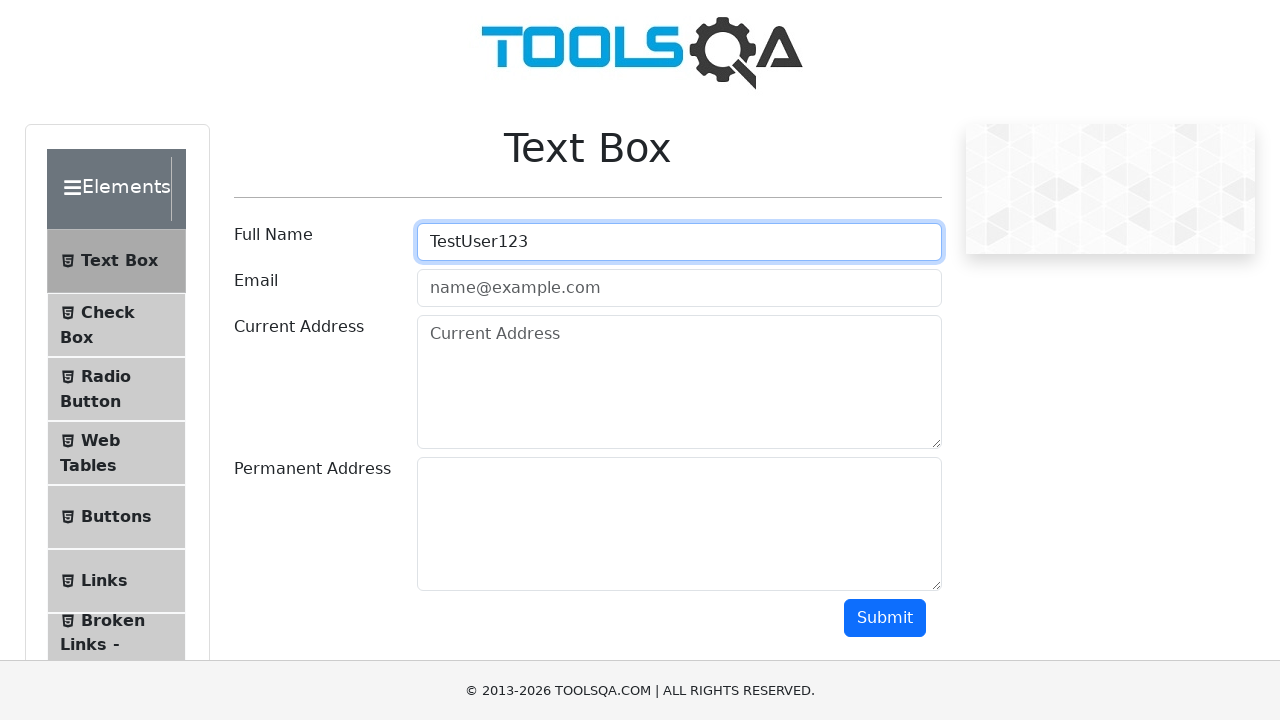

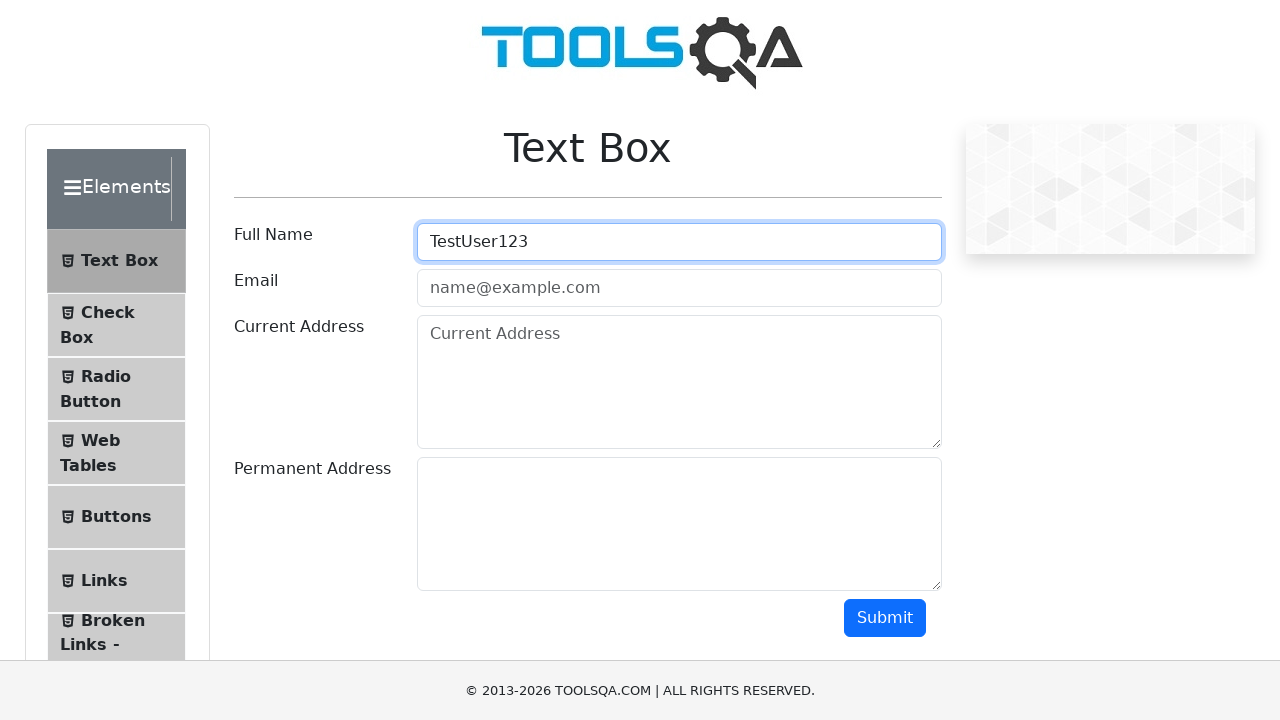